Tests alert handling functionality by triggering both simple alerts and confirmation dialogs, dismissing and accepting them

Starting URL: https://rahulshettyacademy.com/AutomationPractice/

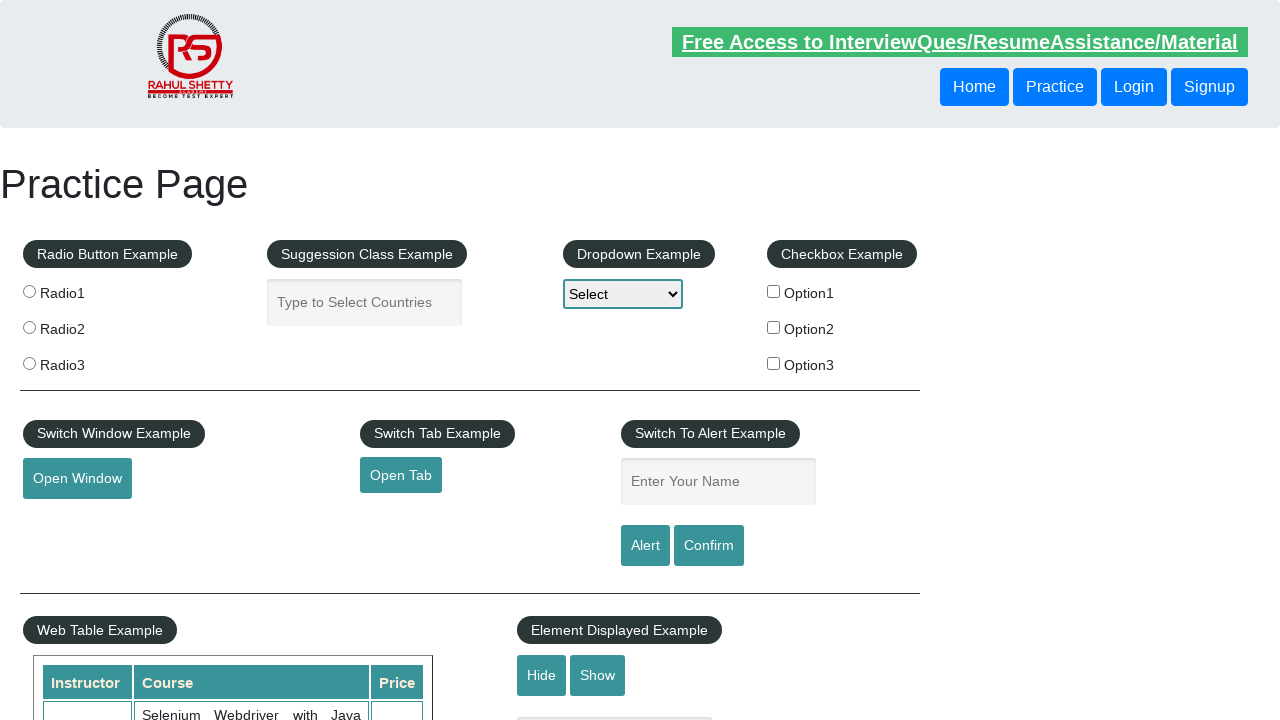

Filled name field with 'Stori Card' for alert test on //*[@id="name"]
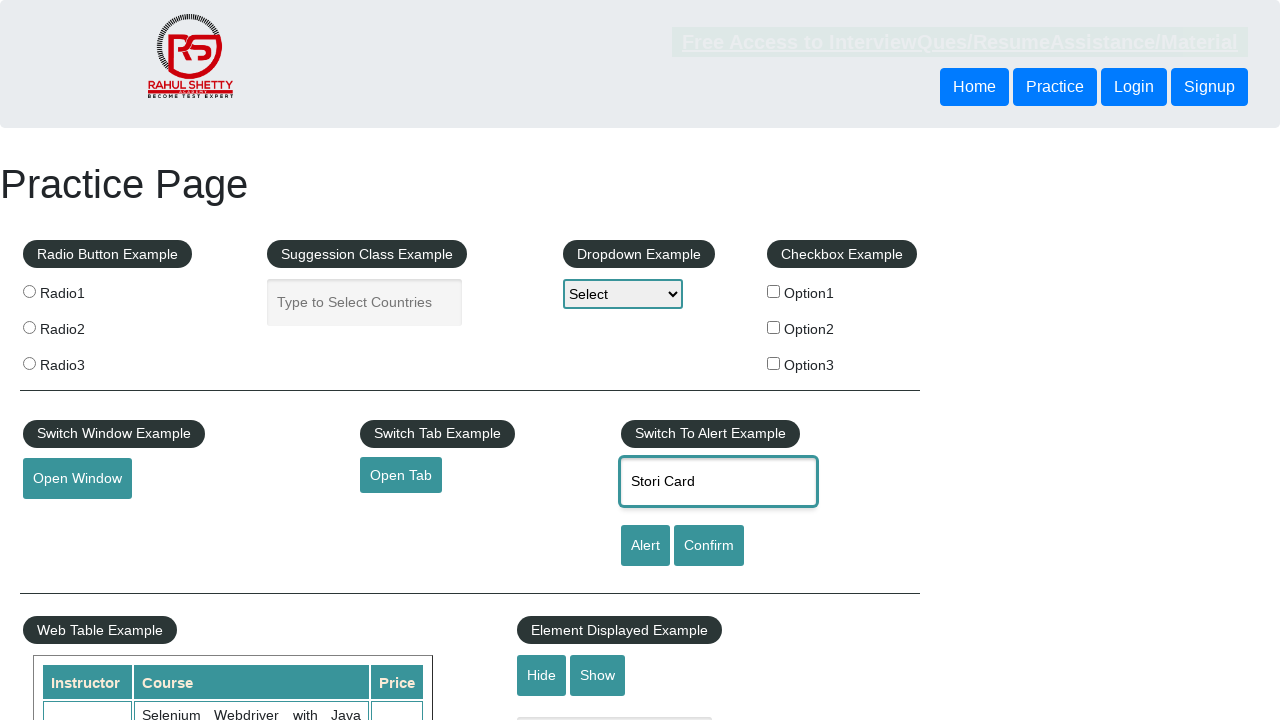

Clicked alert button to trigger simple alert at (645, 546) on xpath=//*[@id="alertbtn"]
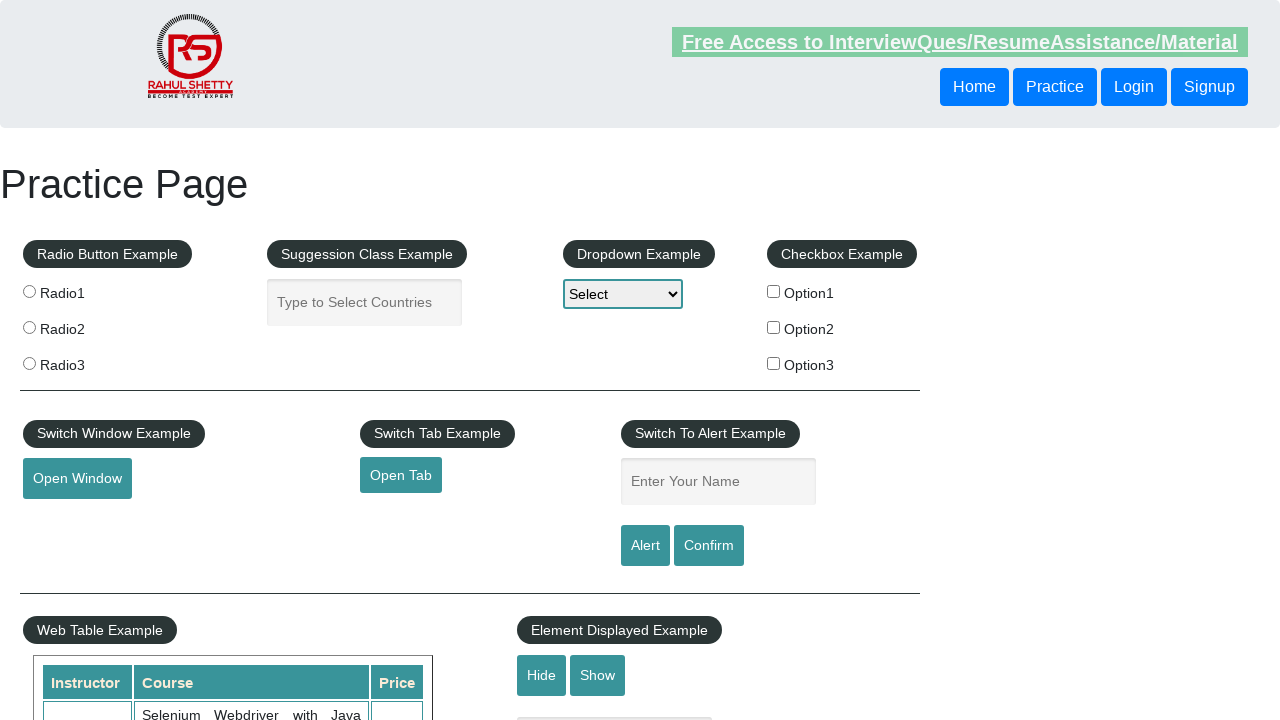

Set up dialog handler to dismiss alerts
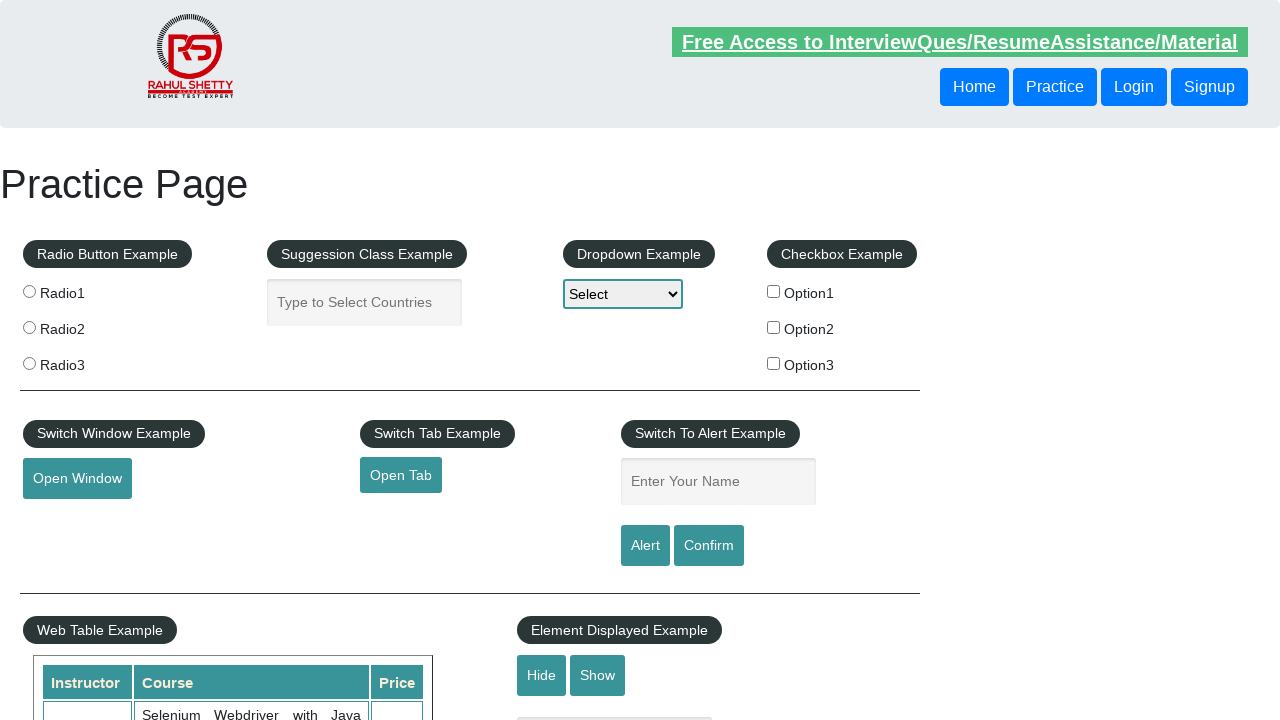

Waited for alert to be dismissed
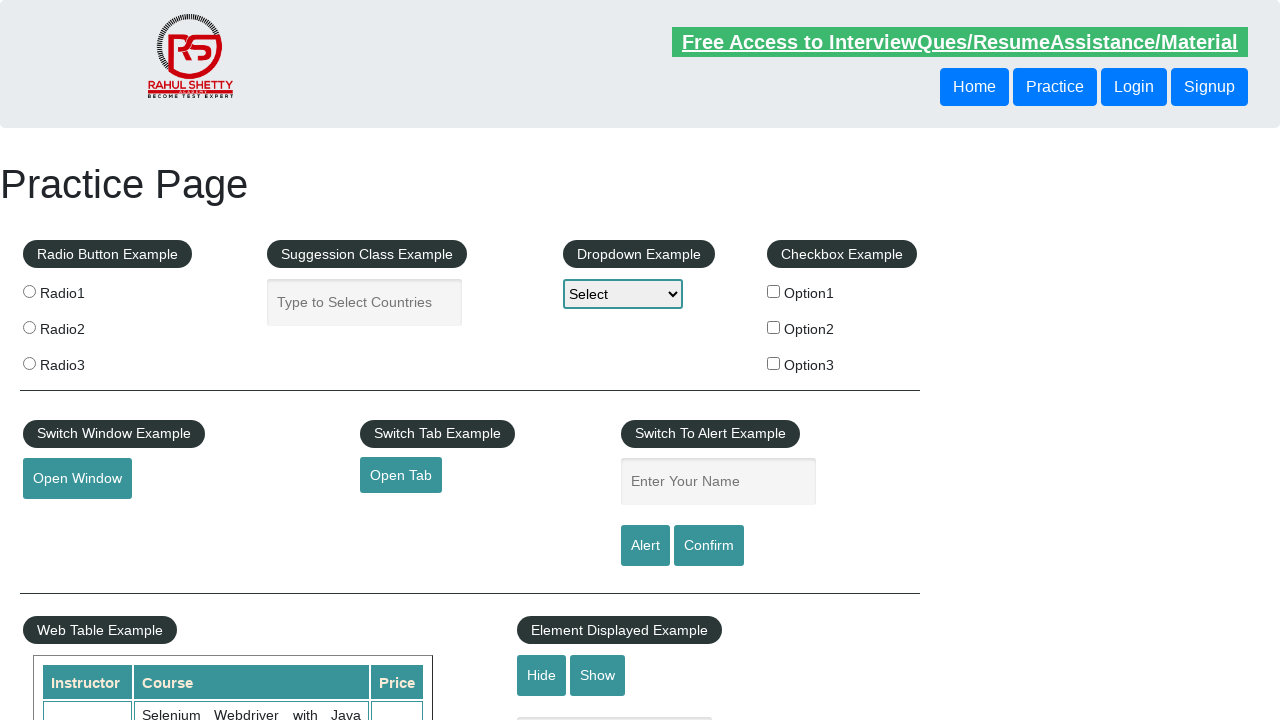

Filled name field with 'Stori Card' for confirmation dialog test on //*[@id="name"]
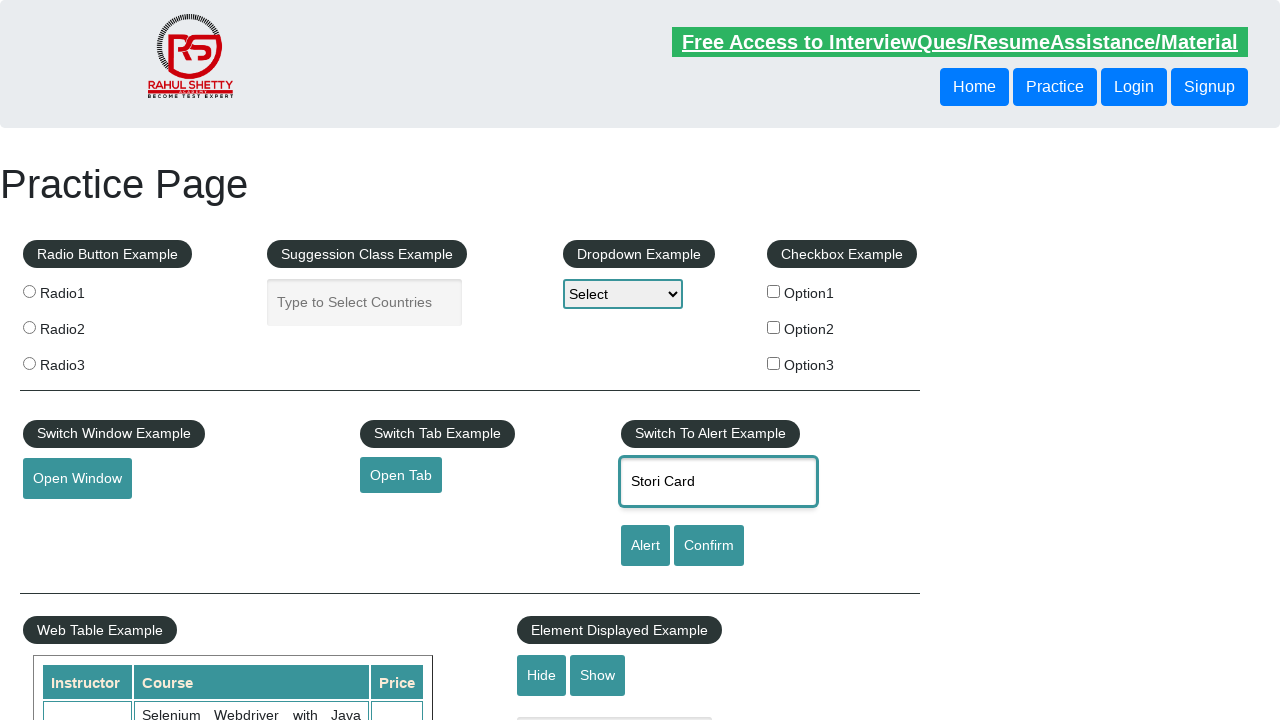

Set up dialog handler to accept confirmation
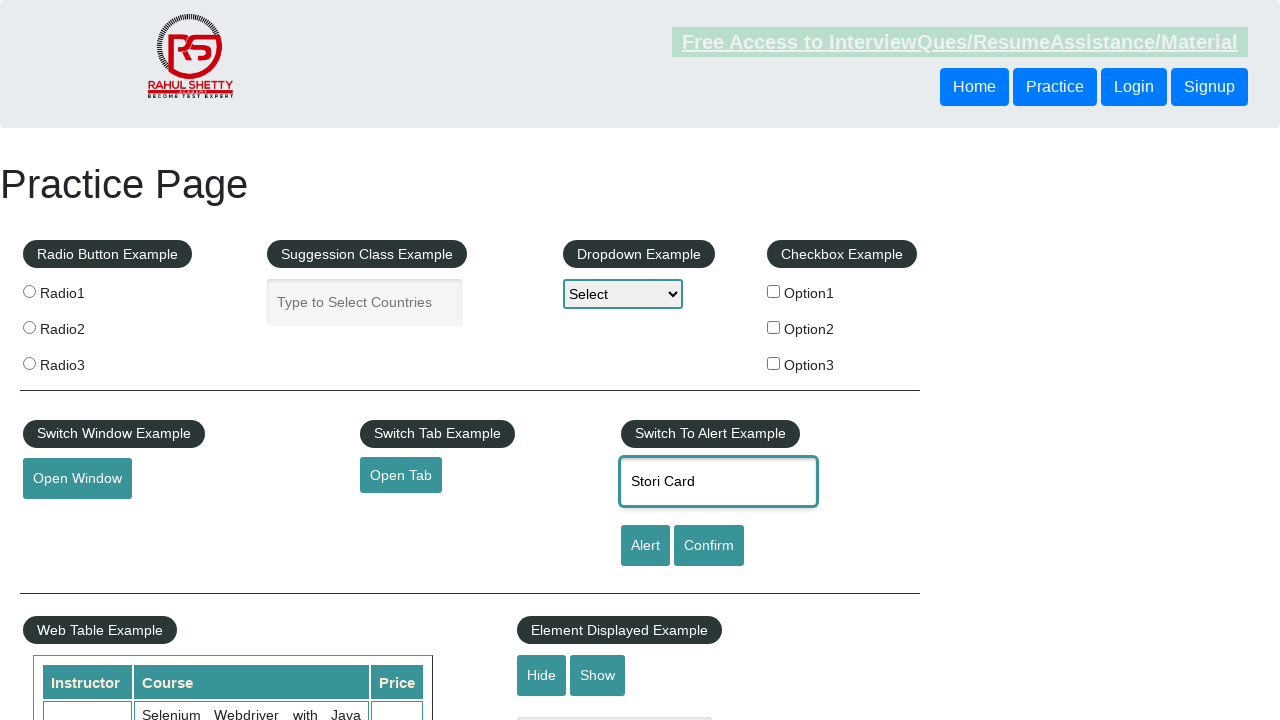

Clicked confirmation button to trigger confirmation dialog at (709, 546) on #confirmbtn
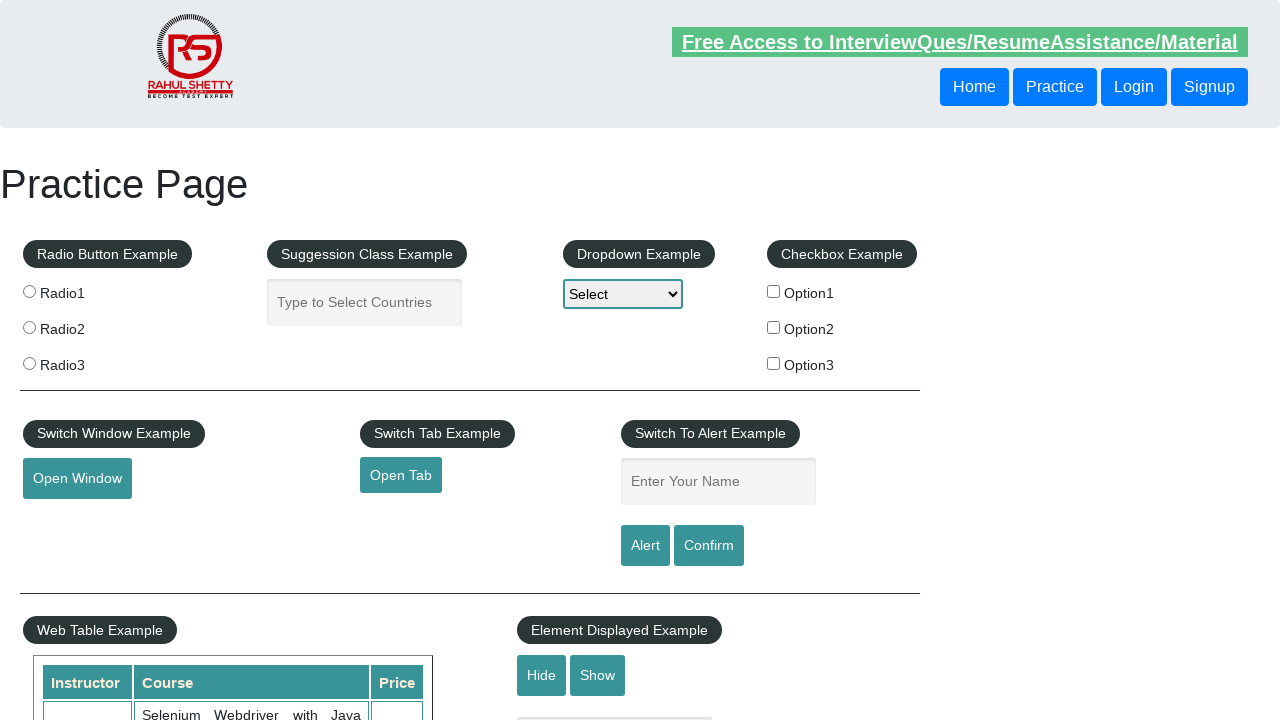

Waited for confirmation dialog to be accepted
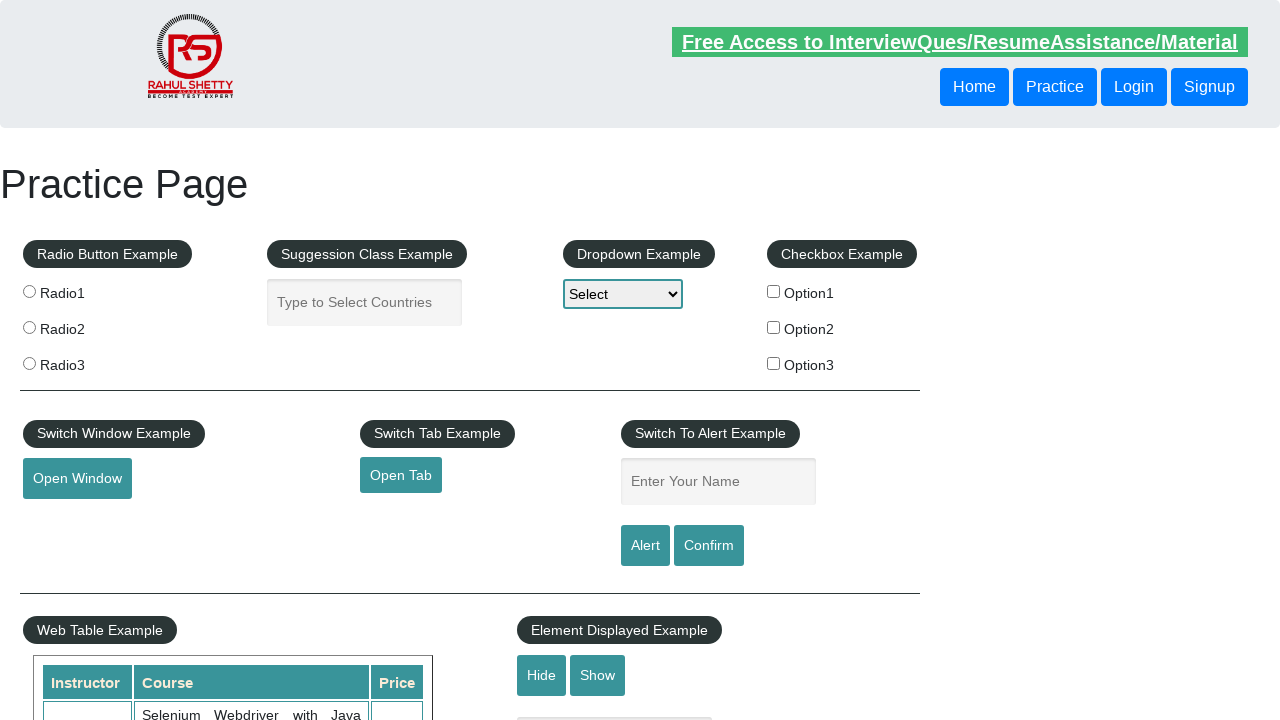

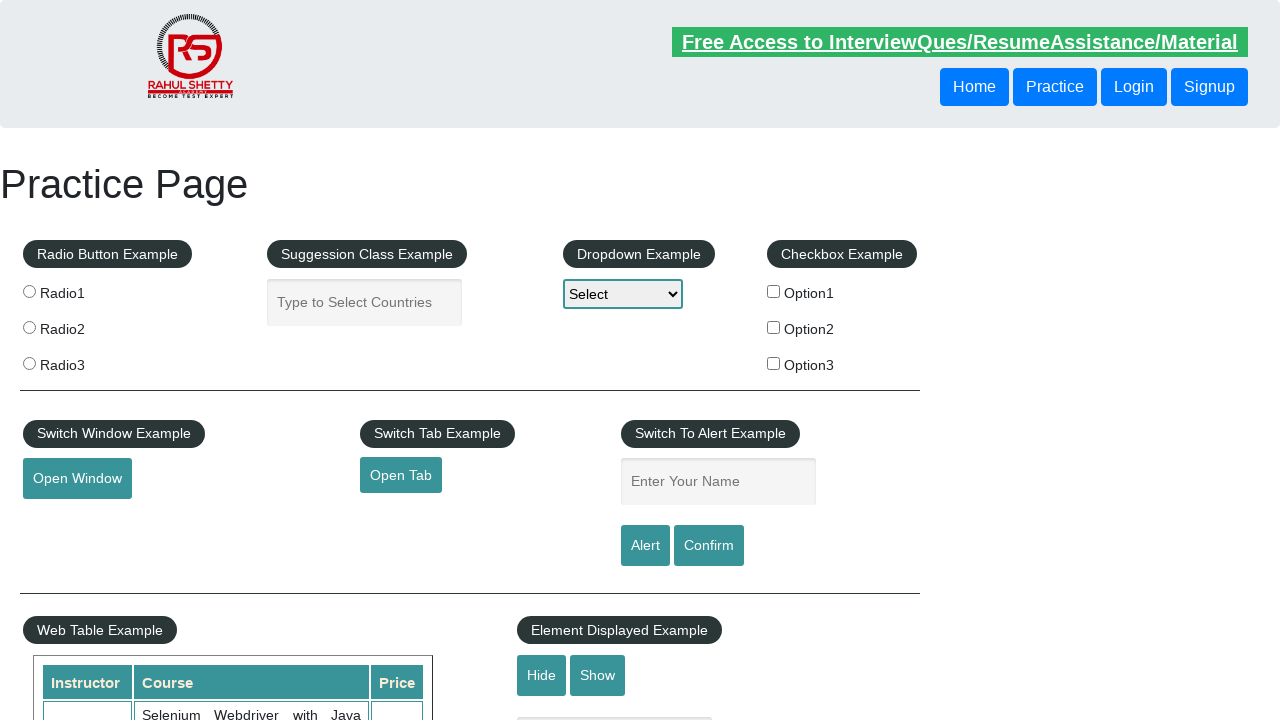